Tests browser window handling by clicking a link that opens a new window, switching between parent and child windows to verify the functionality works correctly.

Starting URL: https://opensource-demo.orangehrmlive.com/web/index.php/auth/login

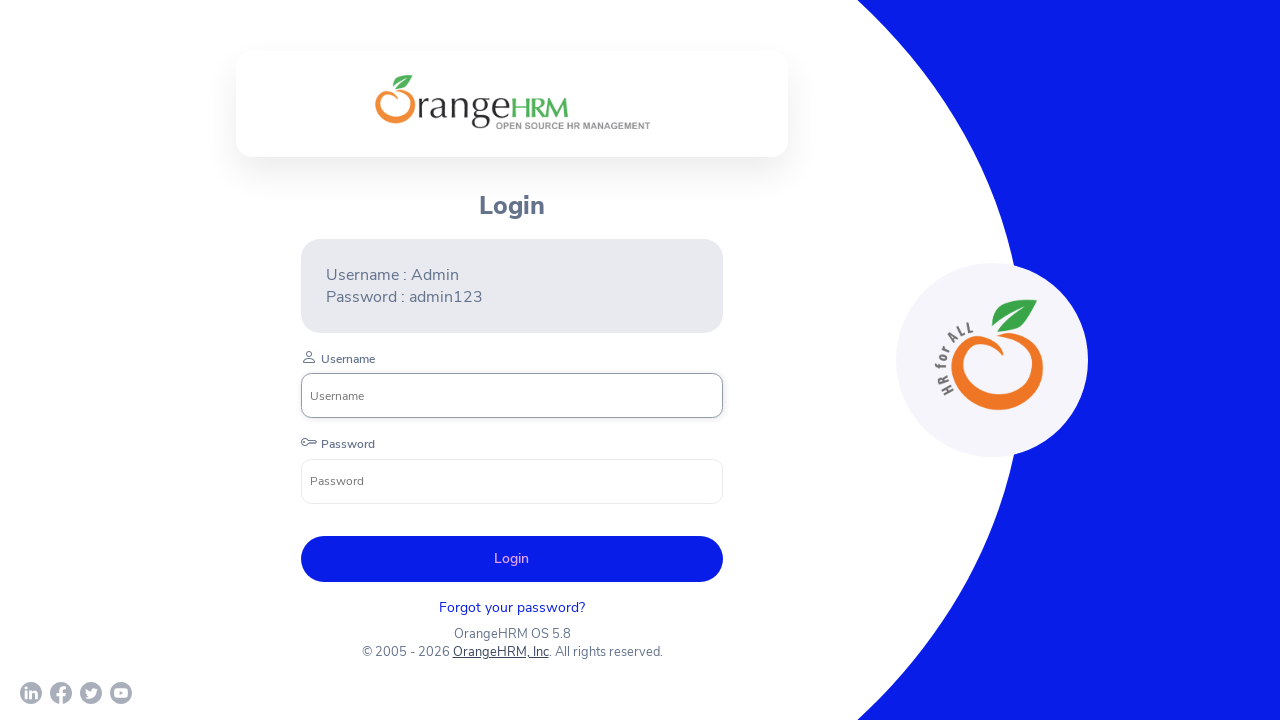

Clicked on OrangeHRM, Inc link to open new window at (500, 652) on xpath=//a[normalize-space()='OrangeHRM, Inc']
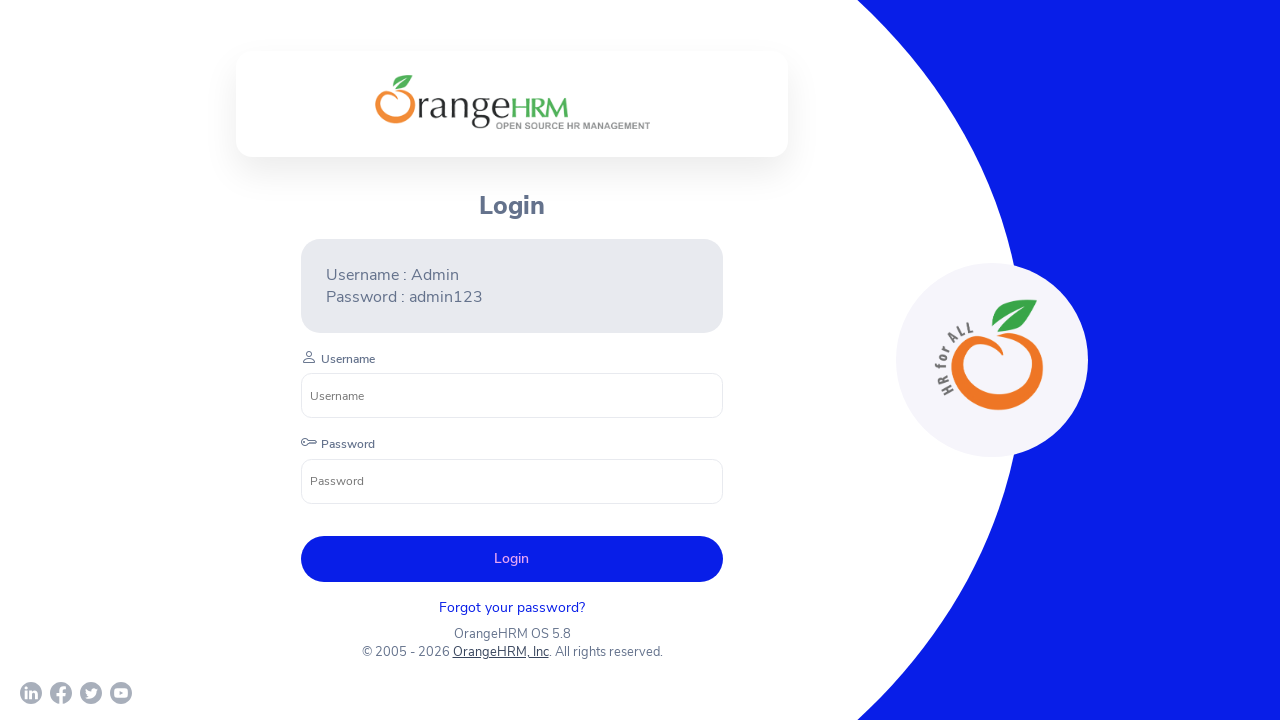

New child window opened and reference obtained
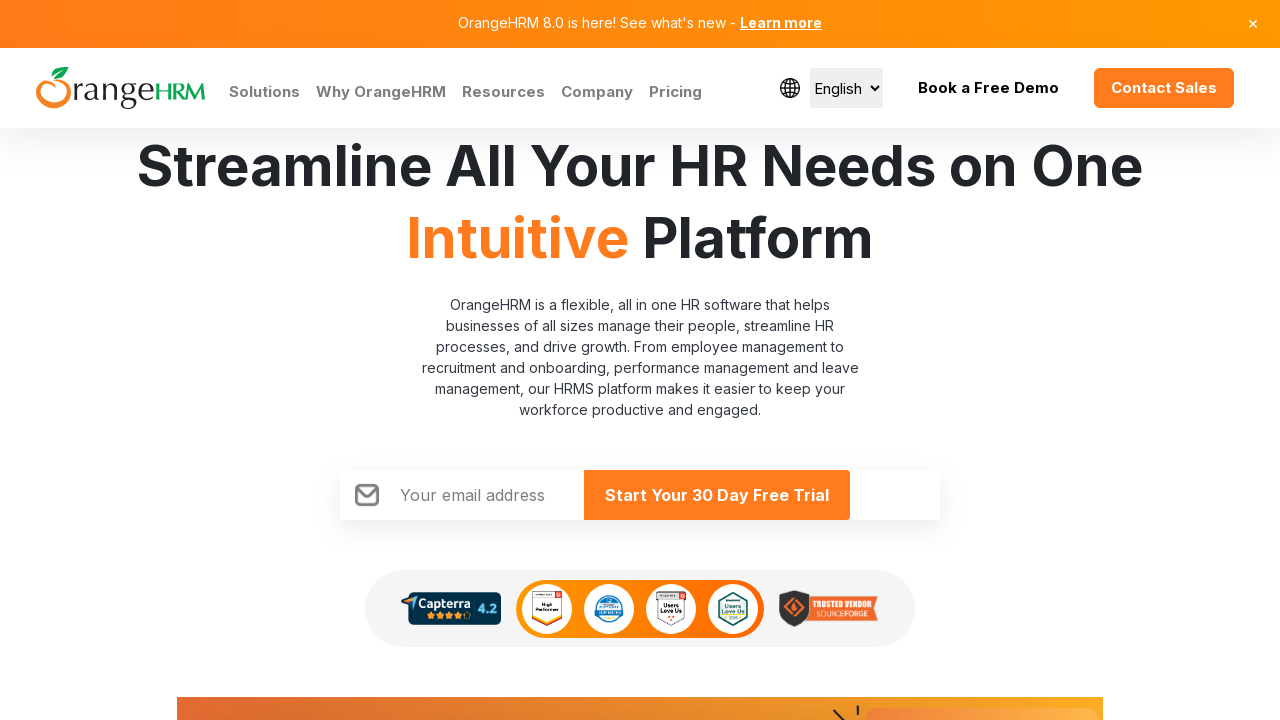

Child window page load completed
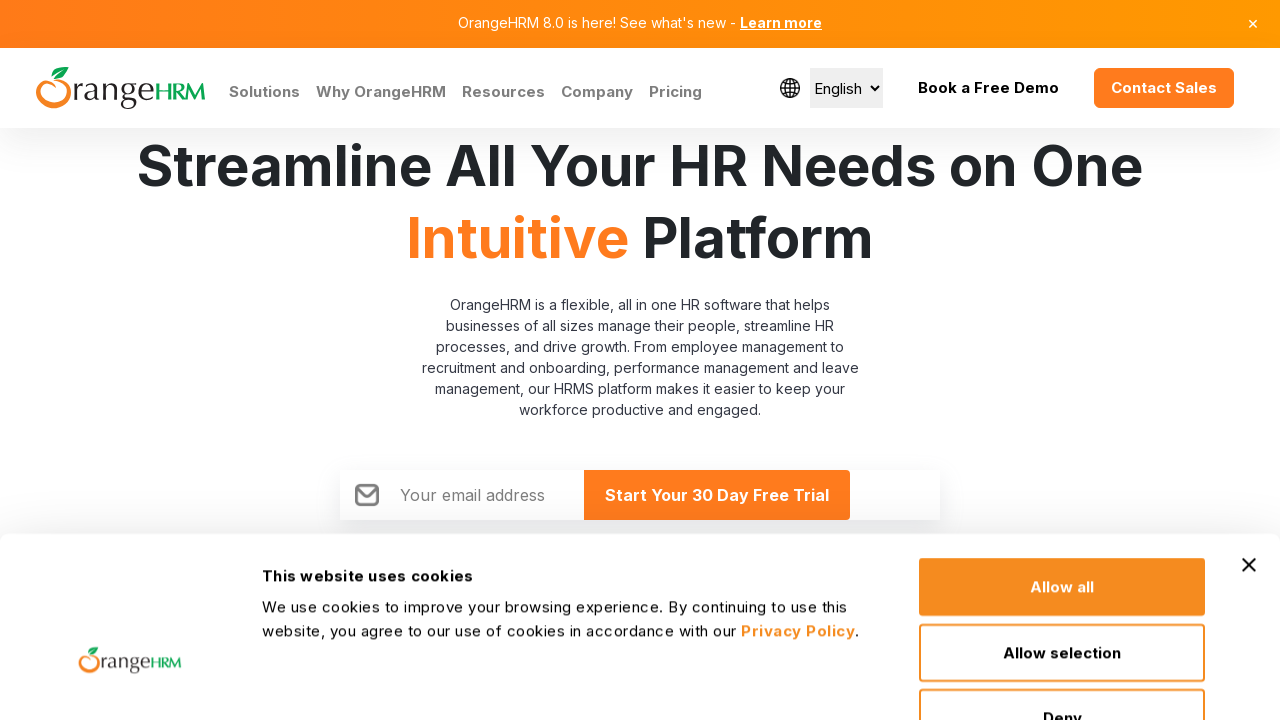

Verified child window title: Human Resources Management Software | HRMS | OrangeHRM
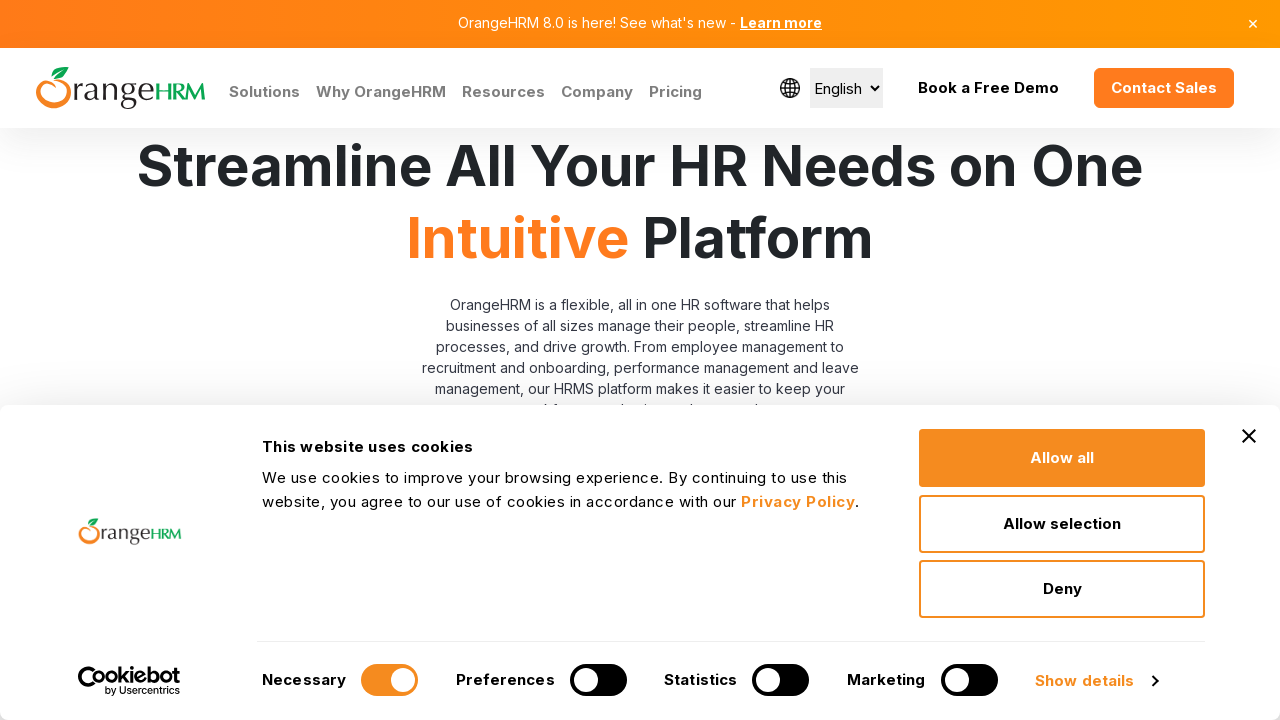

Verified parent window title: OrangeHRM
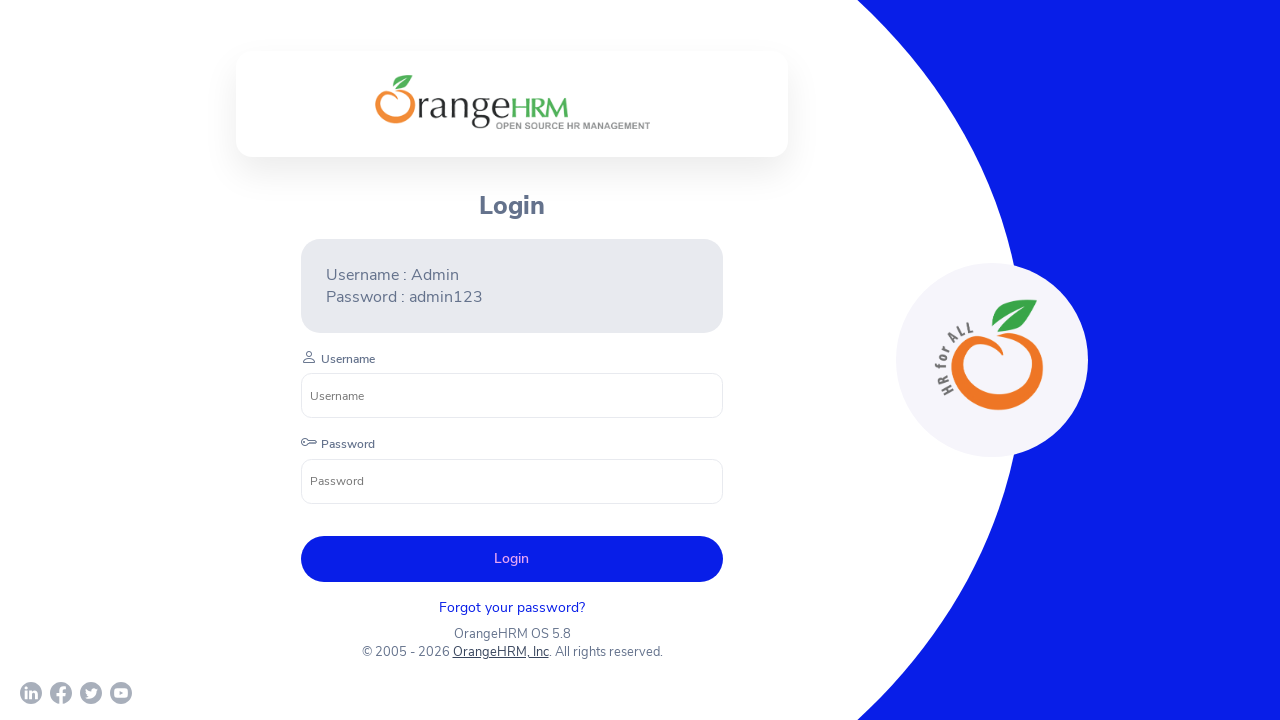

Closed child window
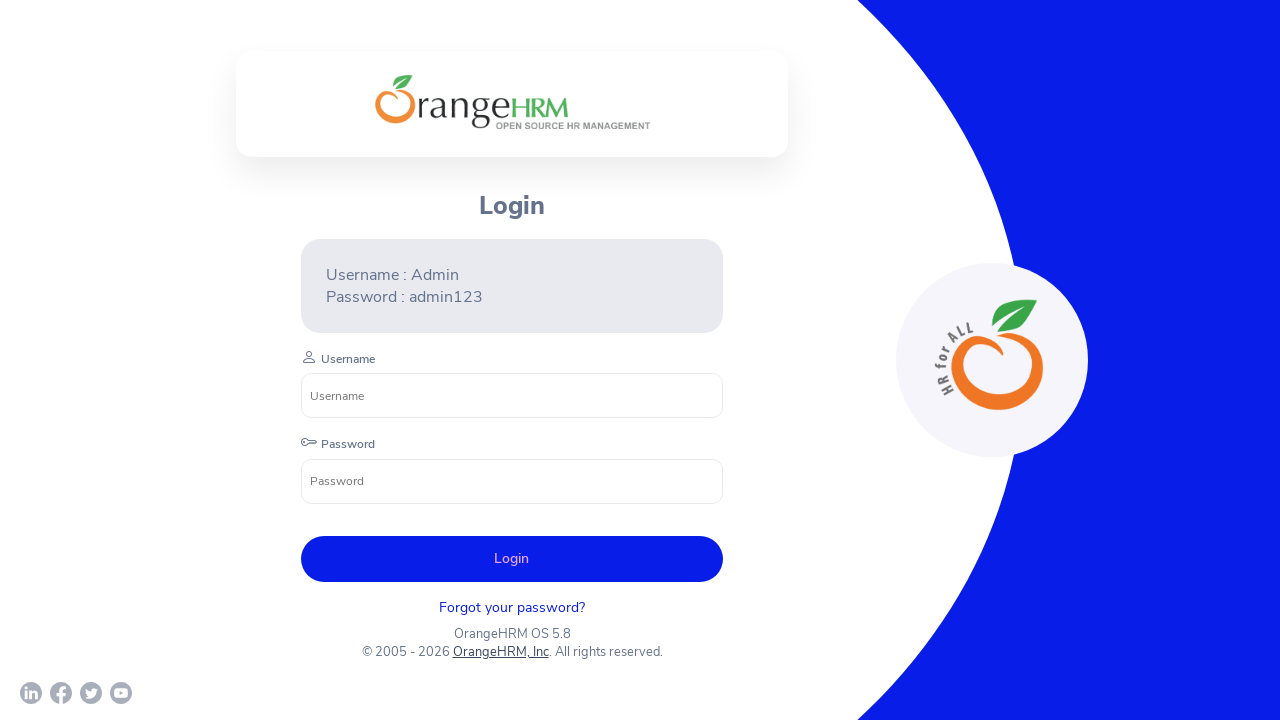

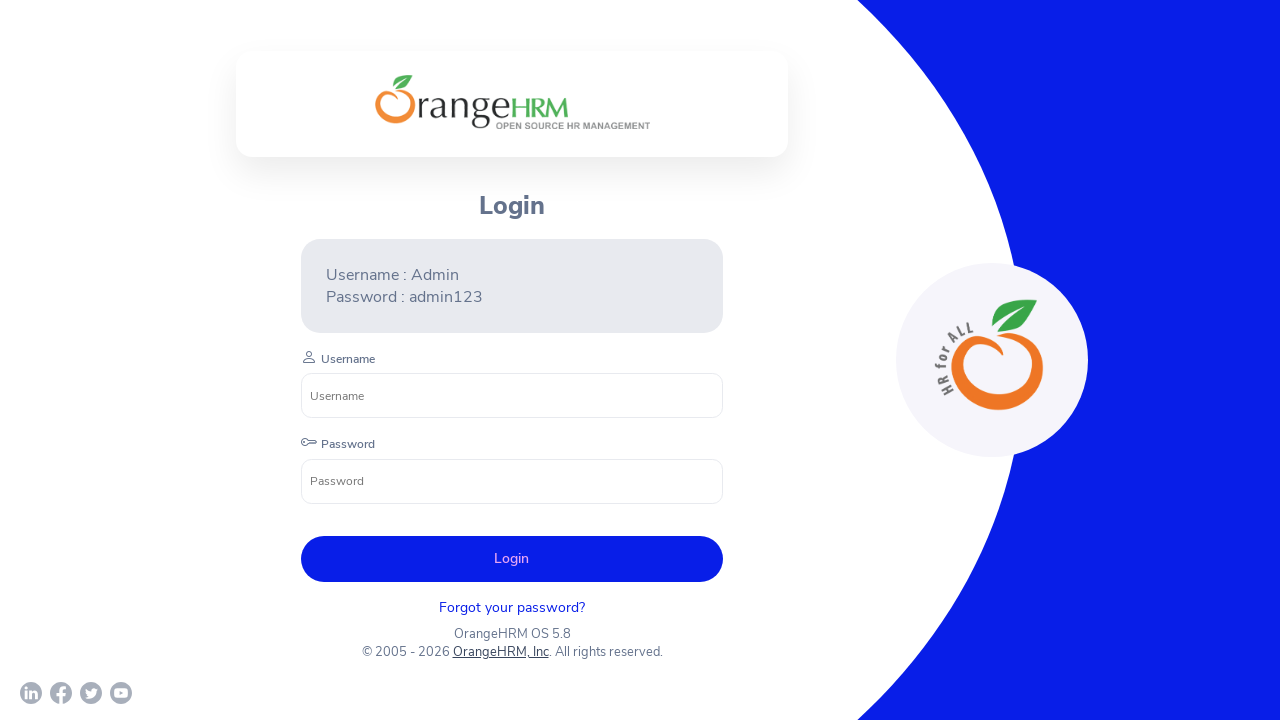